Tests explicit wait functionality by waiting for elements to be visible, clicking on a name input field, and typing a search query into a Wikipedia search input

Starting URL: https://testautomationpractice.blogspot.com/

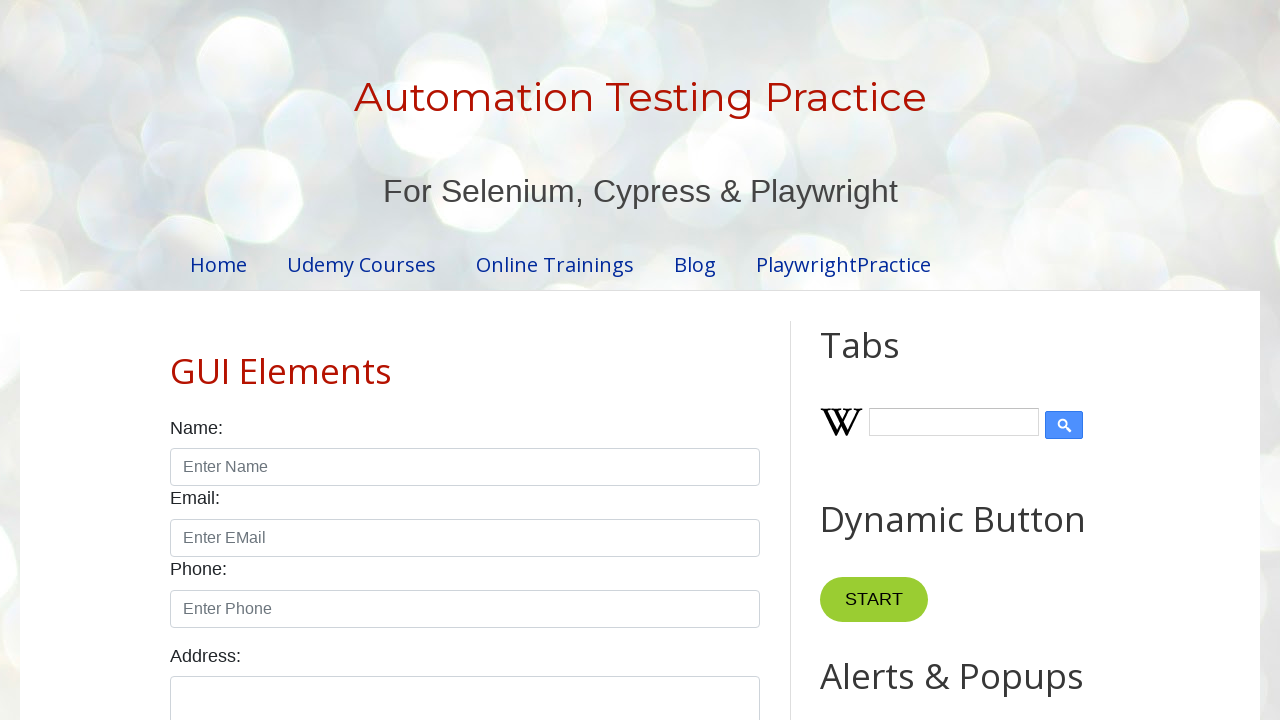

Waited for name input field to be visible
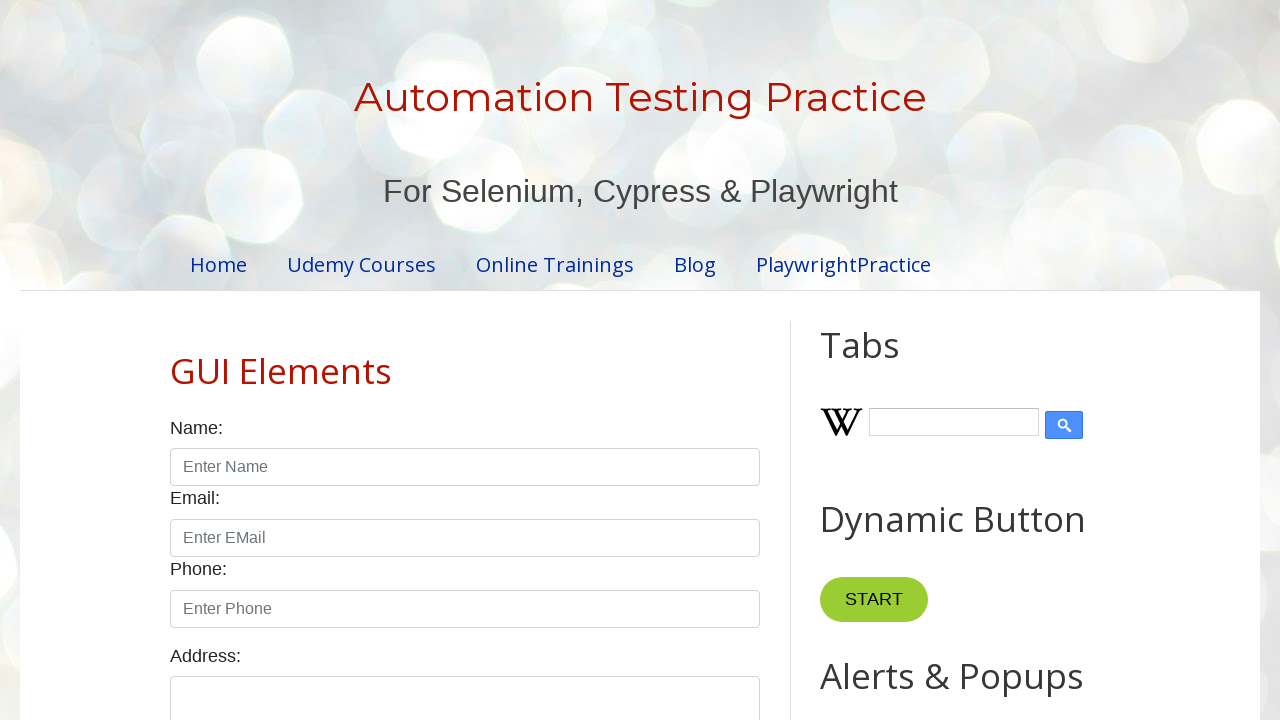

Clicked on the name input field at (465, 467) on #name
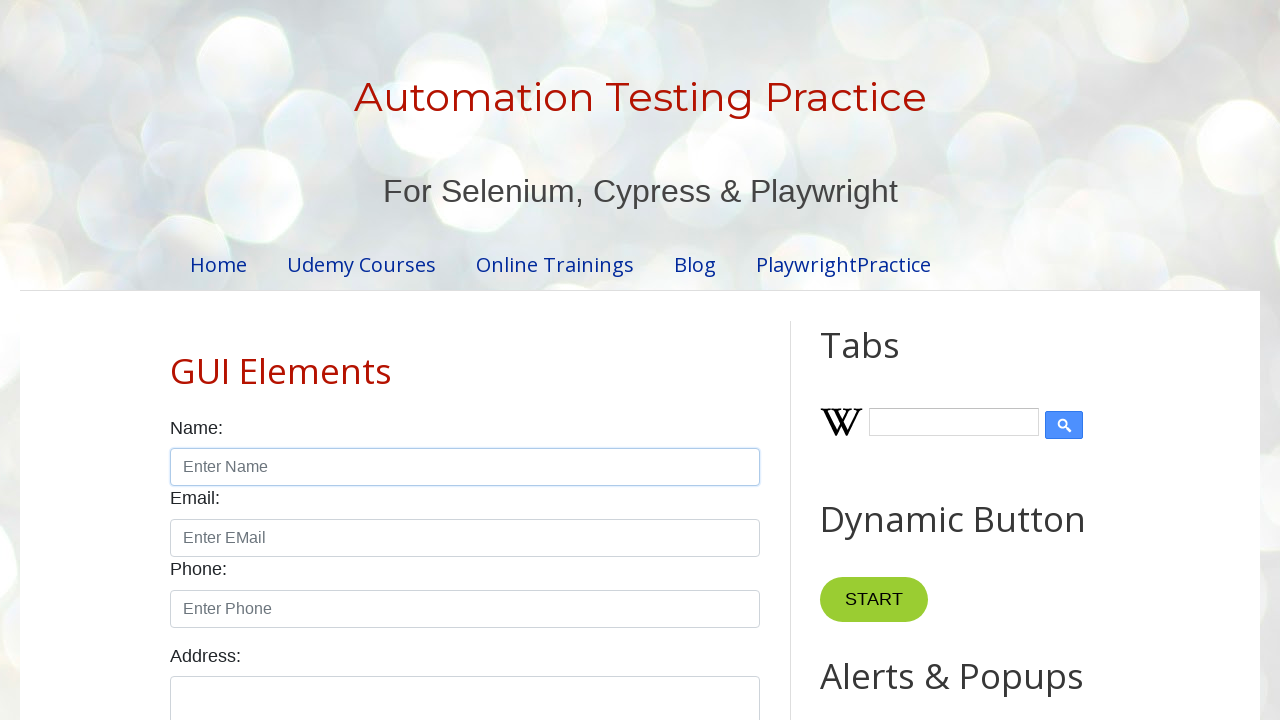

Located the name input element
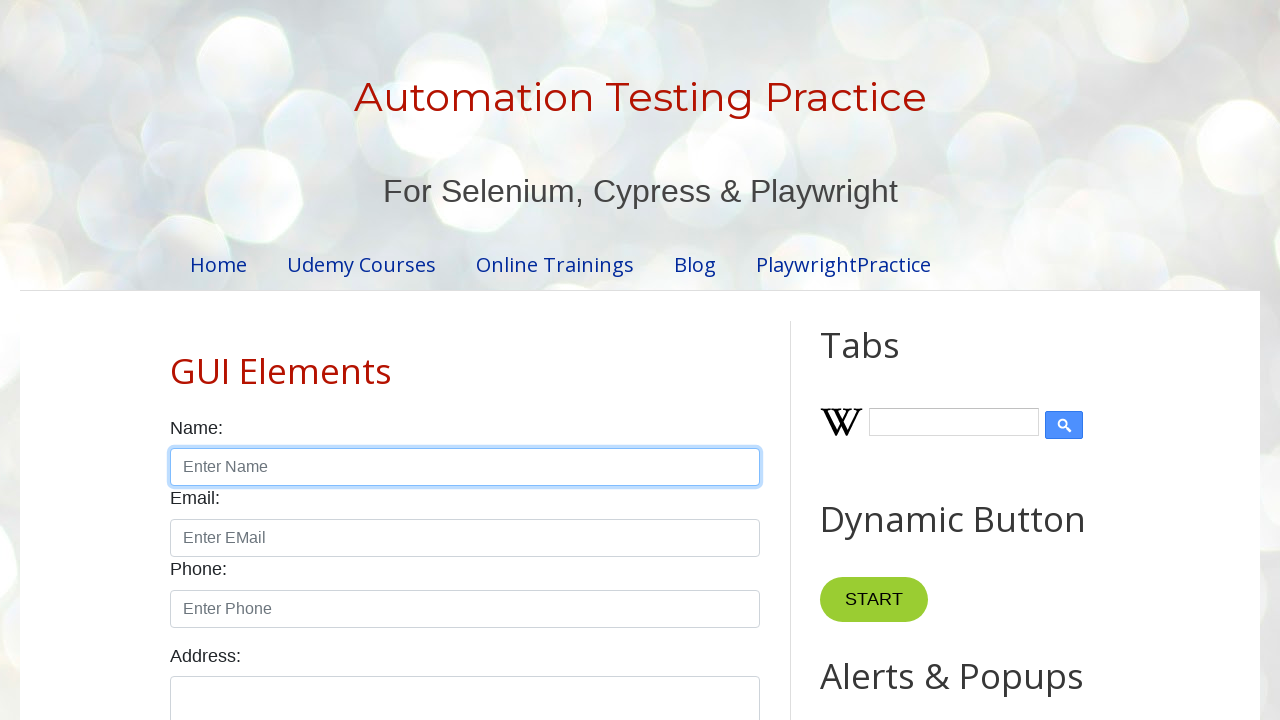

Waited for Wikipedia search input to be visible
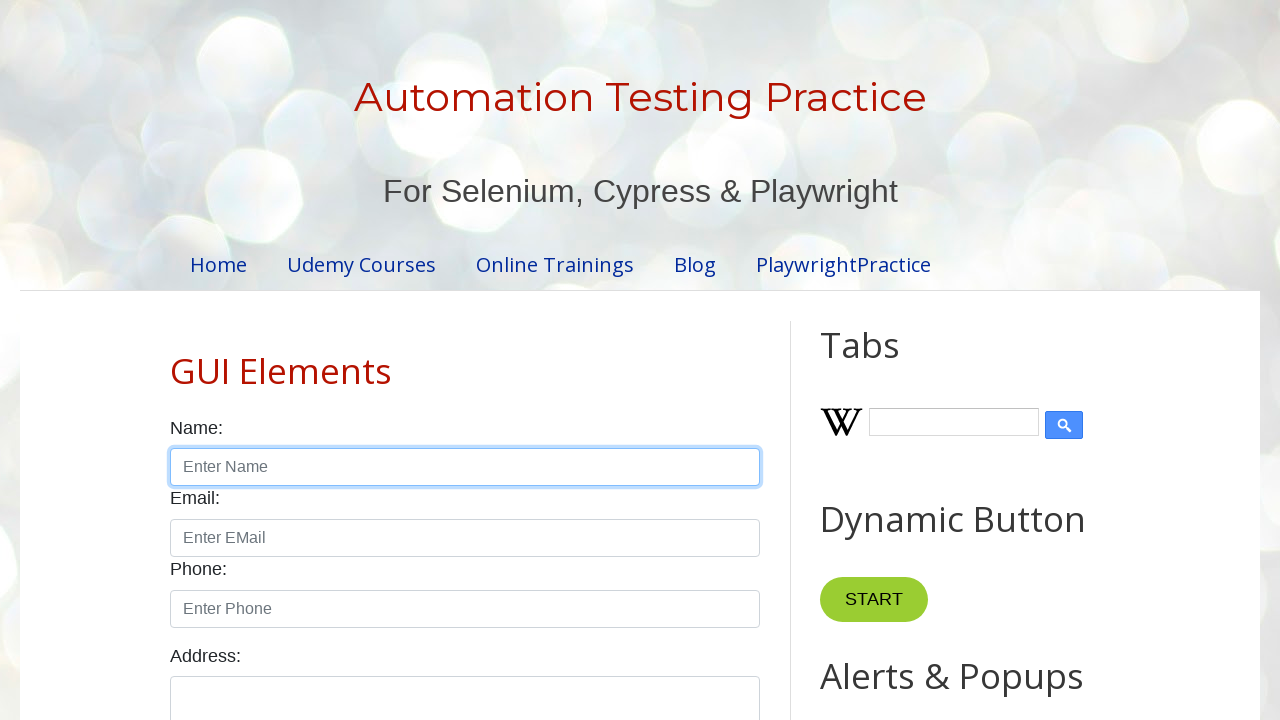

Filled Wikipedia search input with 'Explicit Wait' on #Wikipedia1_wikipedia-search-input
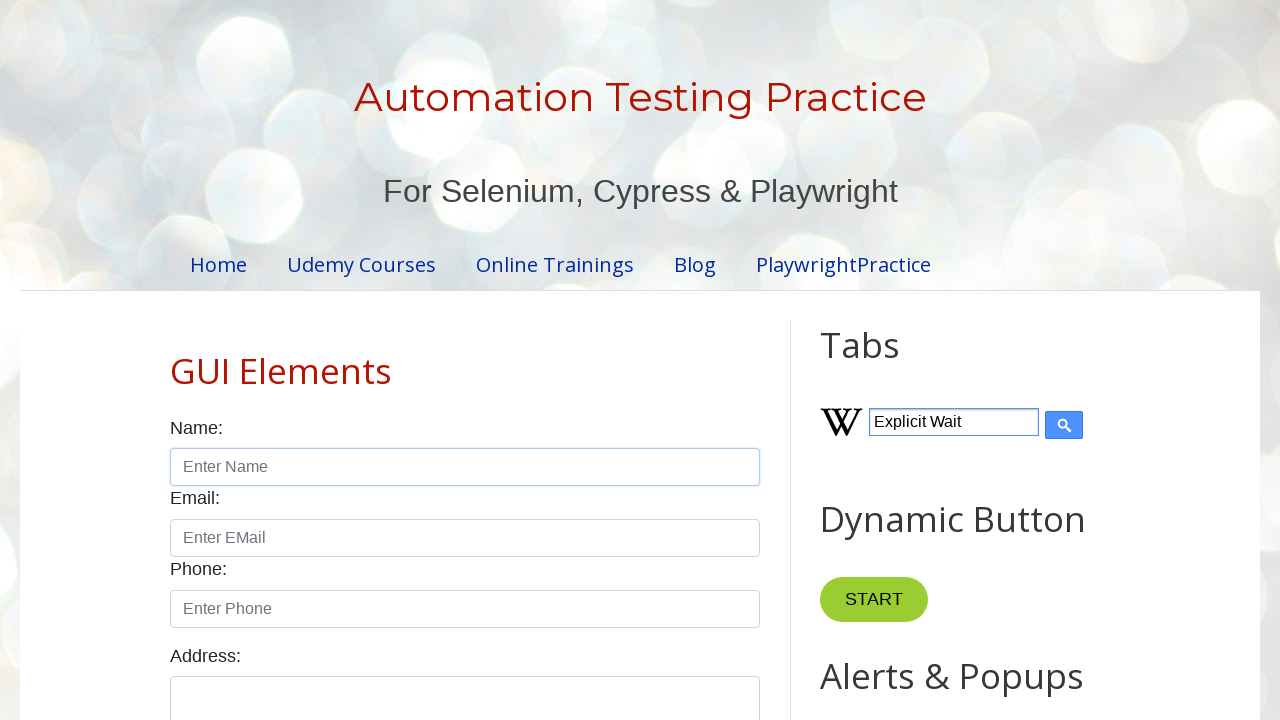

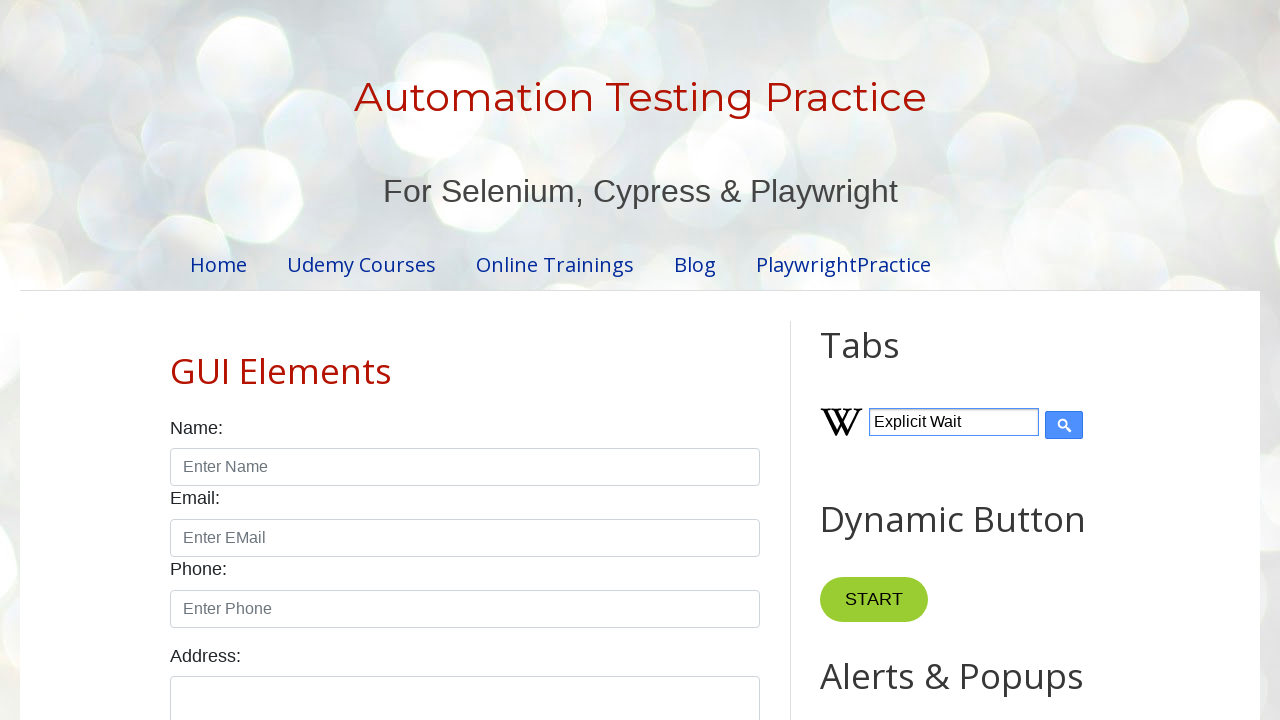